Tests custom radio button selection using JavaScript execution on Angular Material components

Starting URL: https://material.angular.io/components/radio/examples

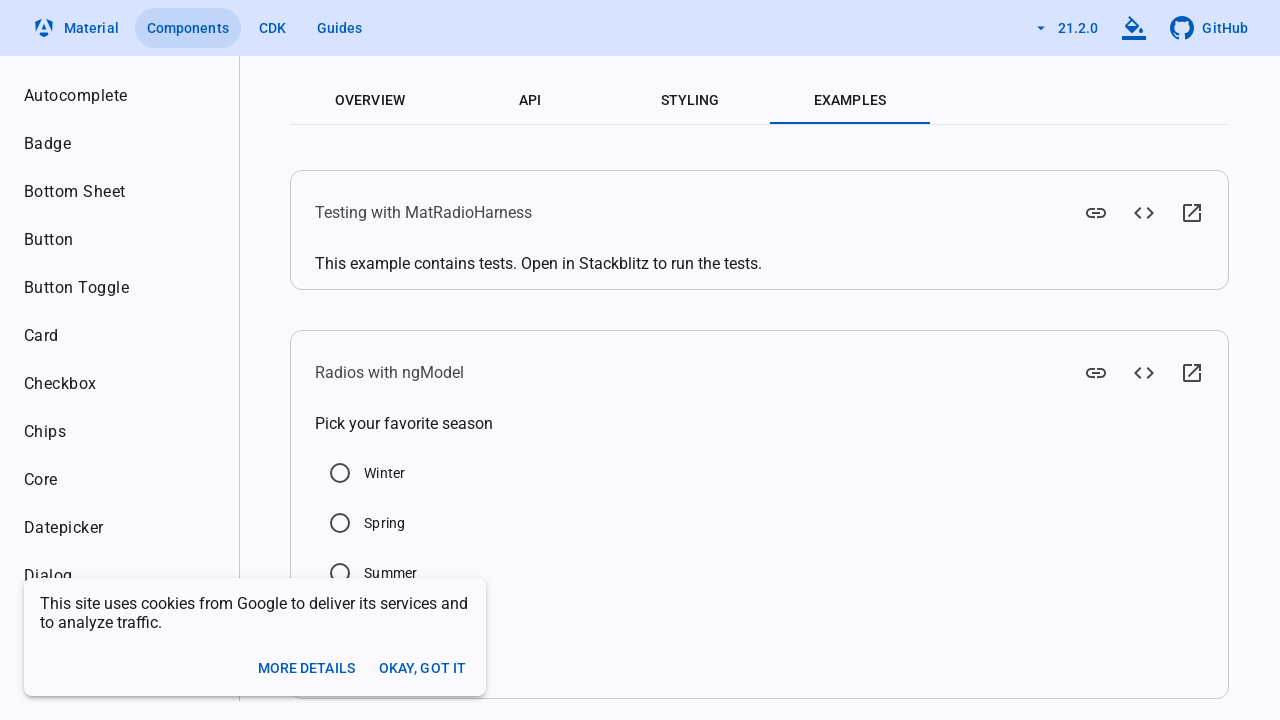

Clicked Winter radio button using JavaScript execution
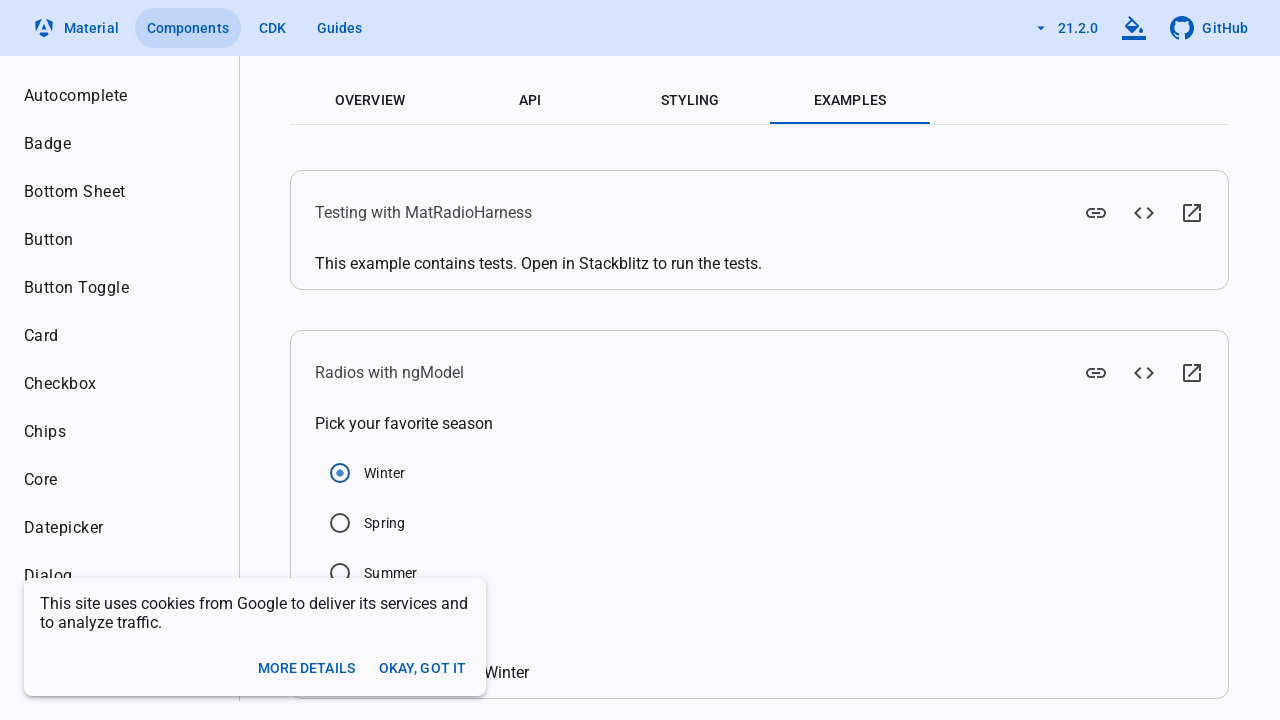

Clicked Summer radio button using JavaScript execution
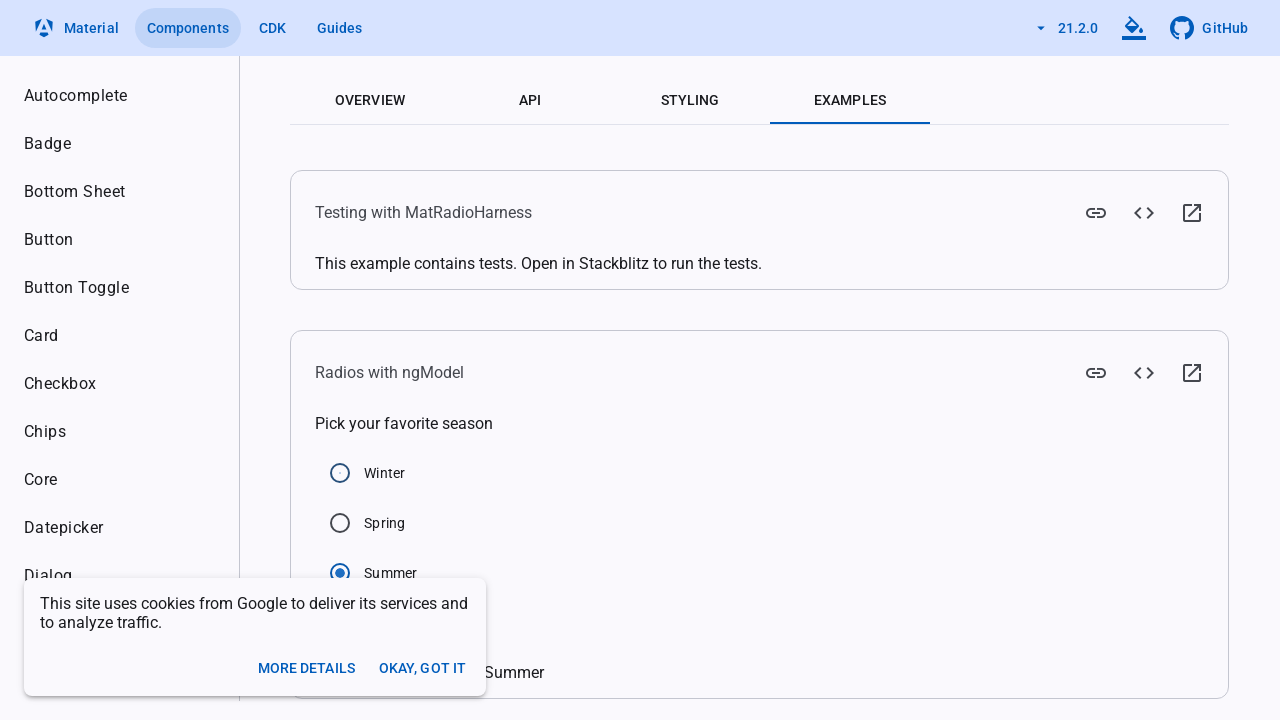

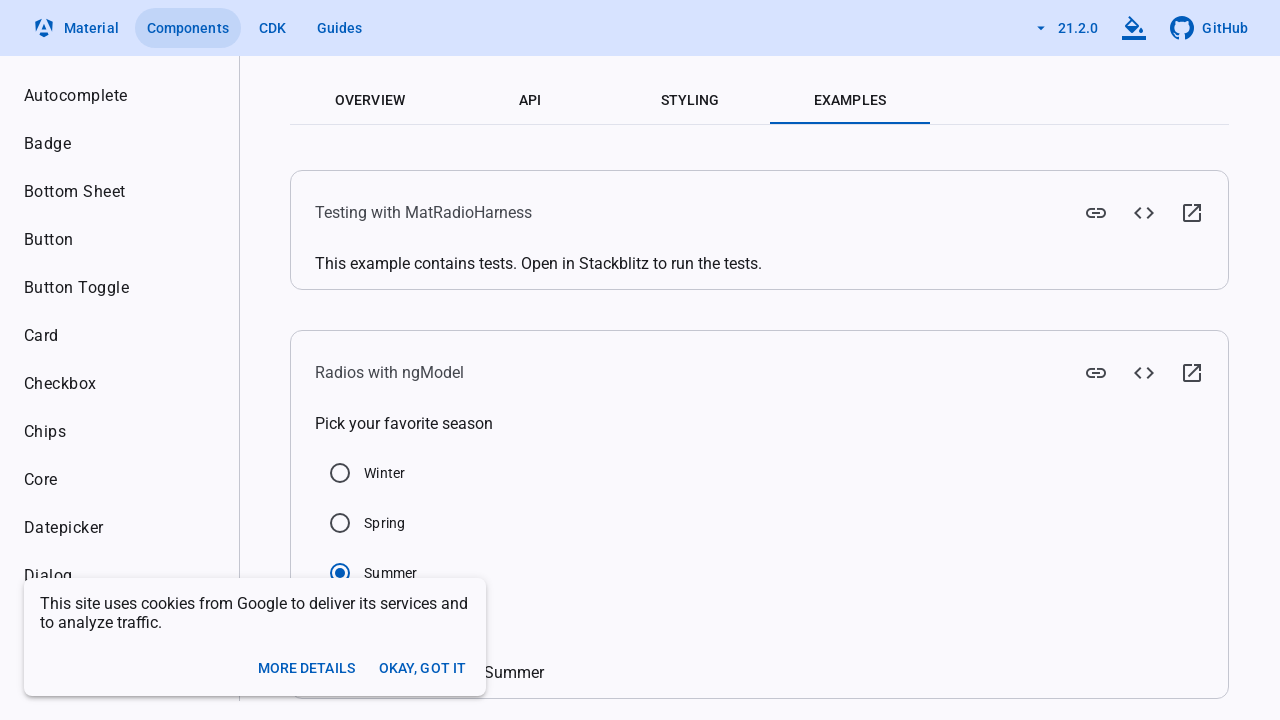